Tests adding specific products (Cucumber and Beetroot) to cart on a grocery shopping practice website by iterating through product listings and clicking add buttons

Starting URL: https://rahulshettyacademy.com/seleniumPractise/

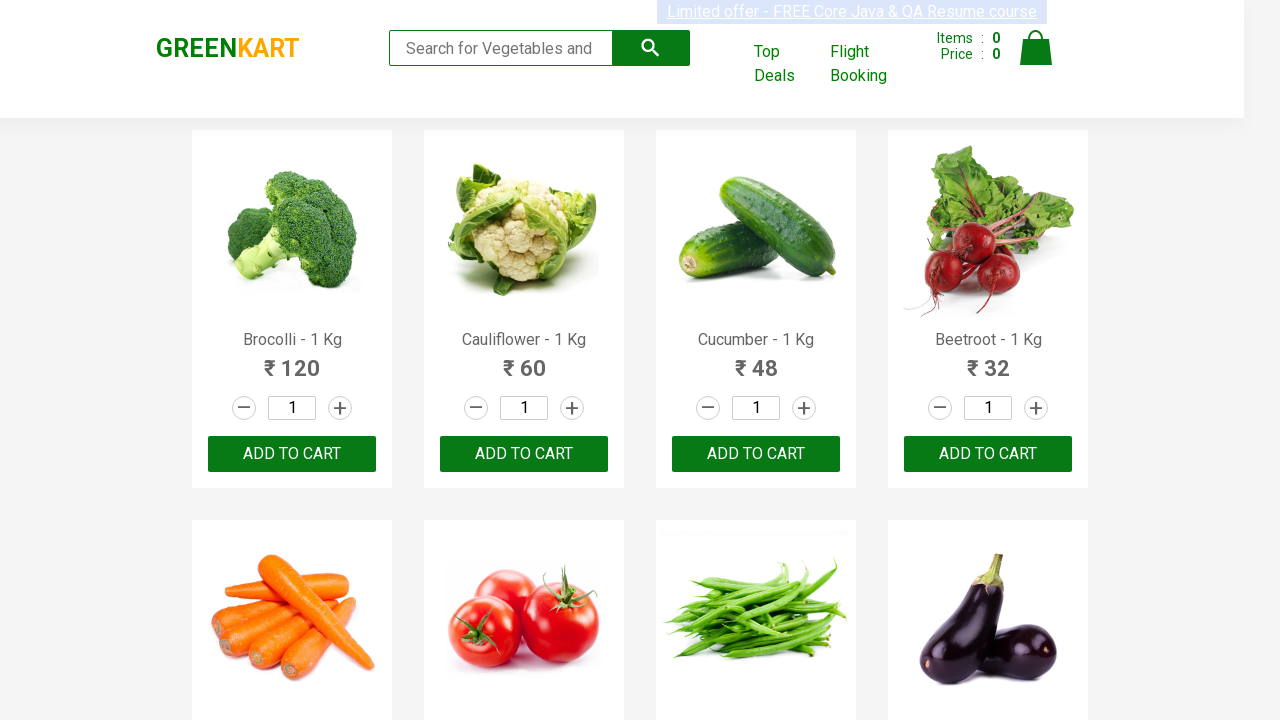

Waited for product listings to load
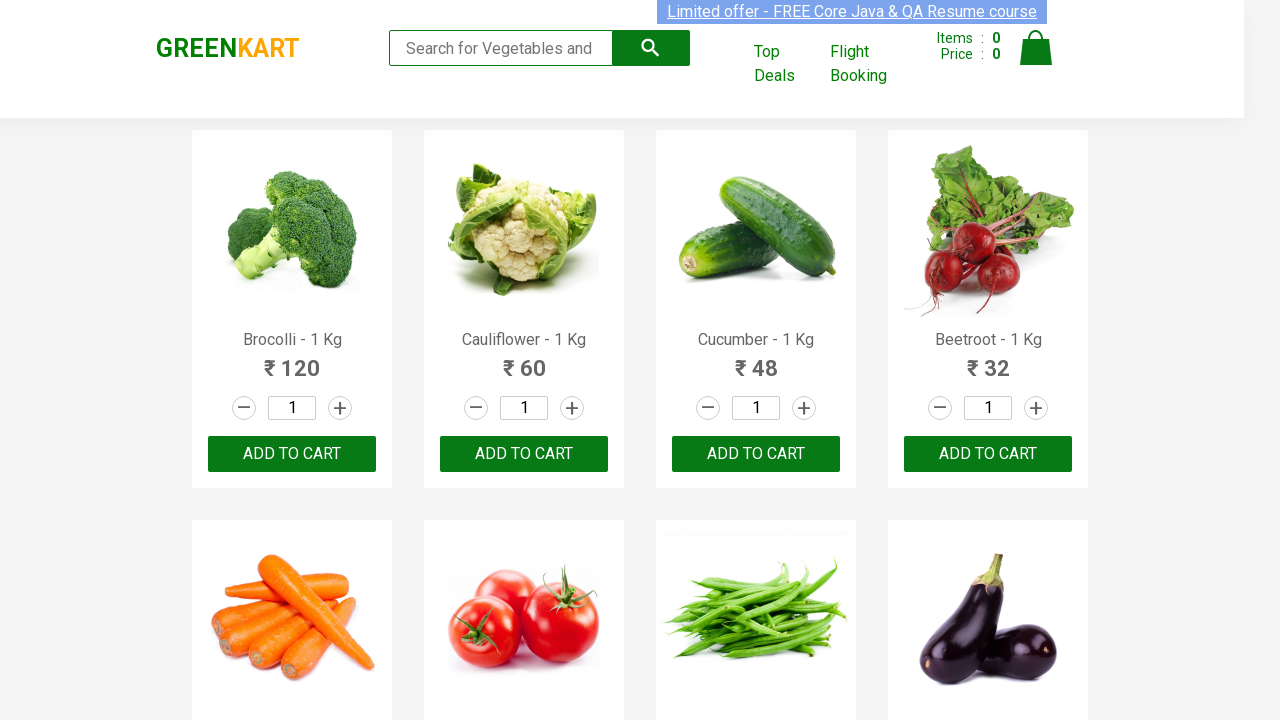

Retrieved all product name elements from the page
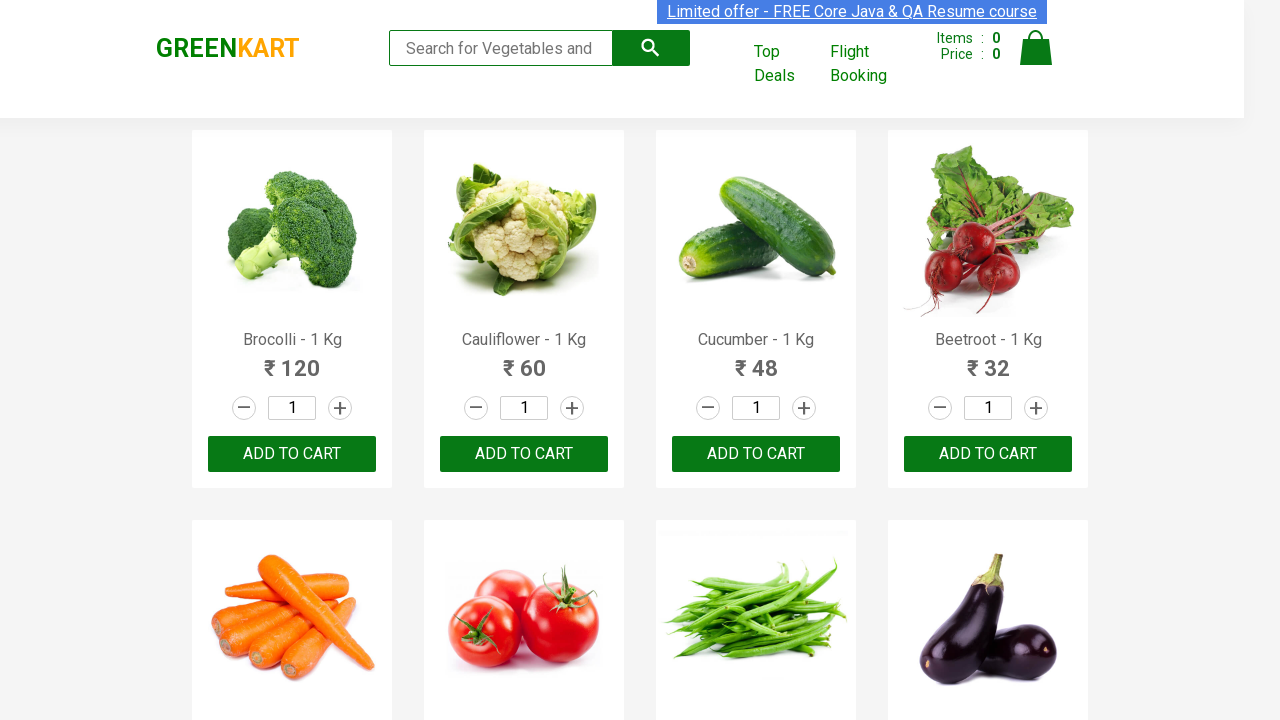

Clicked 'Add to cart' button for Cucumber at (756, 454) on xpath=//div[@class='product-action']/button >> nth=2
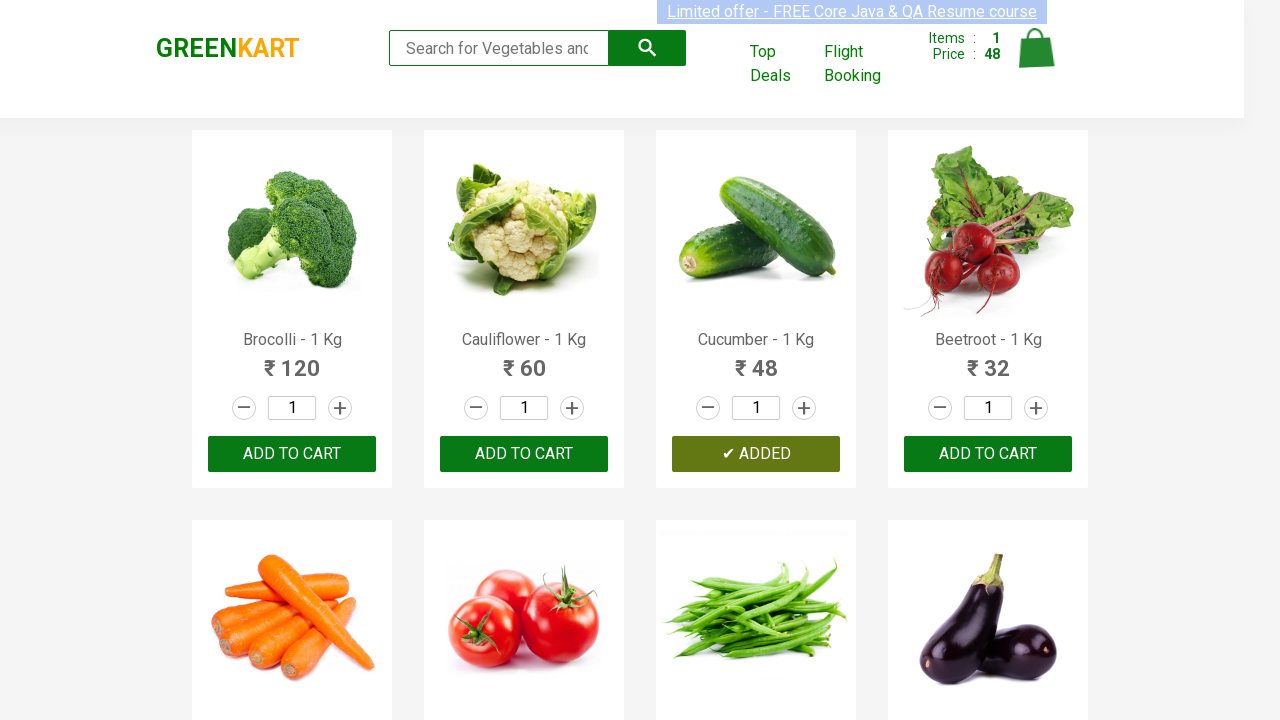

Clicked 'Add to cart' button for Beetroot at (988, 454) on xpath=//div[@class='product-action']/button >> nth=3
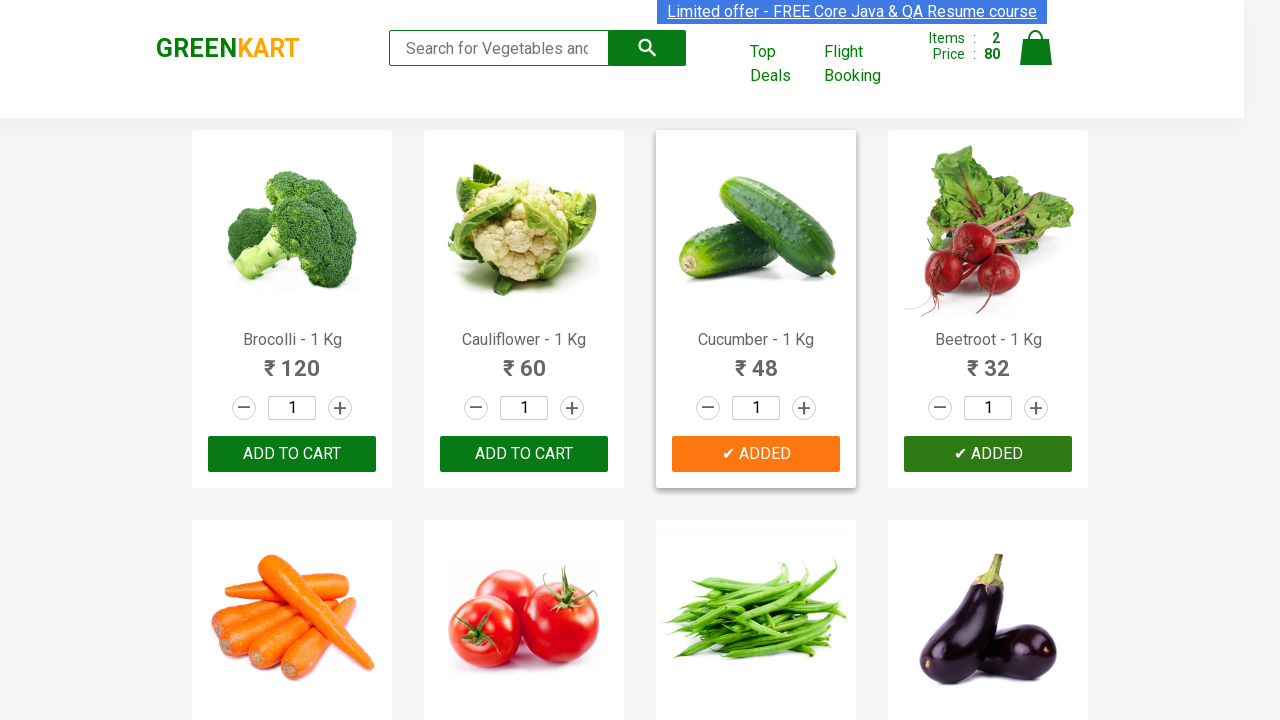

Both required products (Cucumber and Beetroot) have been added to cart
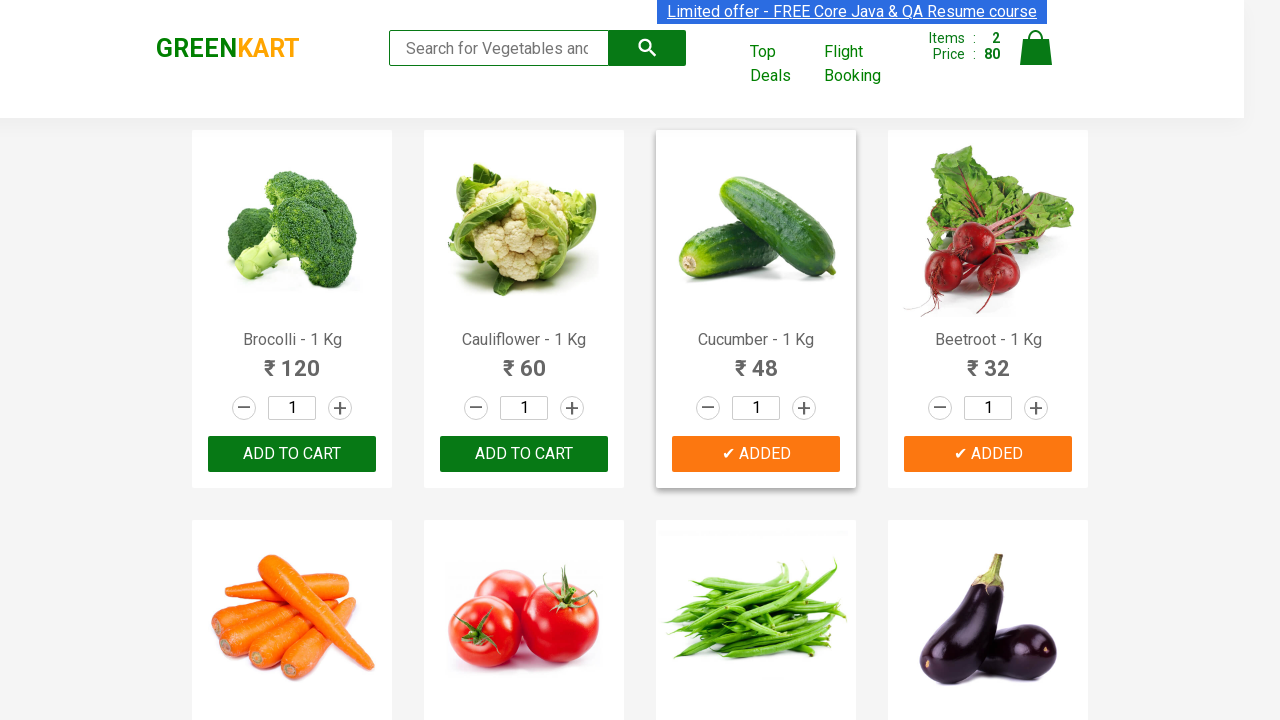

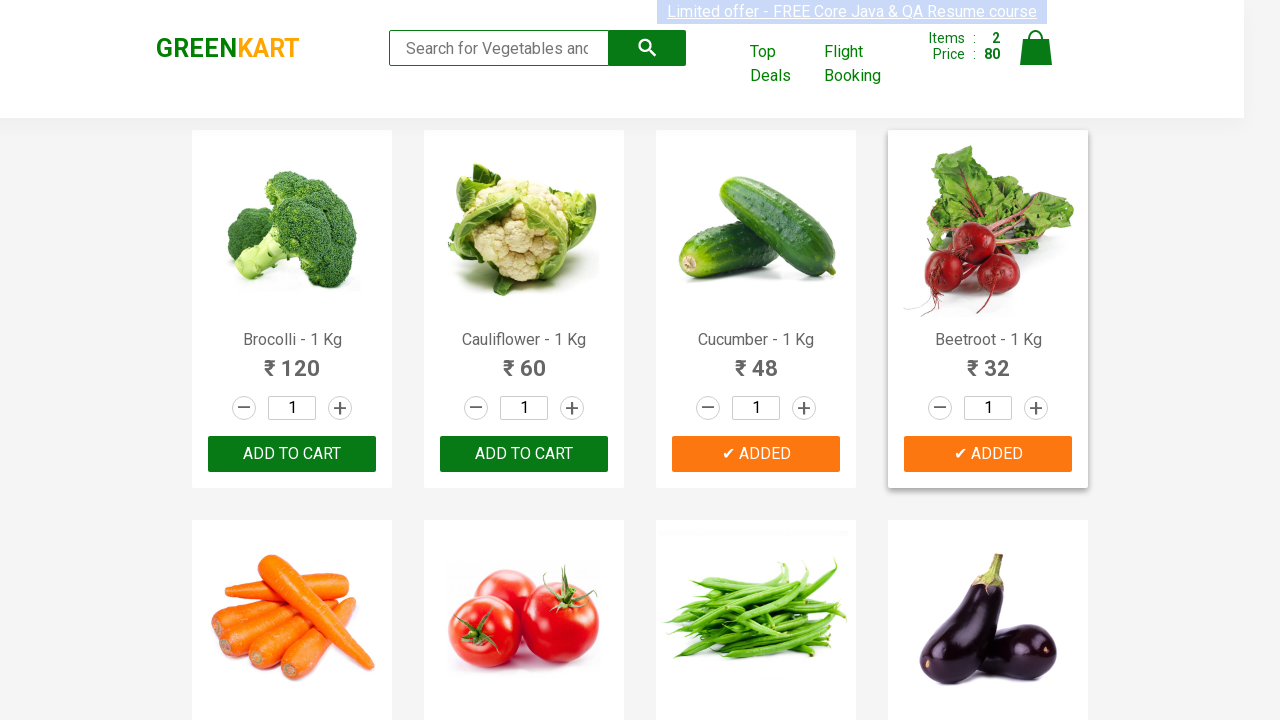